Navigates to the FullTank landing page and verifies that the page title is "FullTank"

Starting URL: https://uniextremadura.github.io/proyecto-gps-asee-2022-23-gd02/

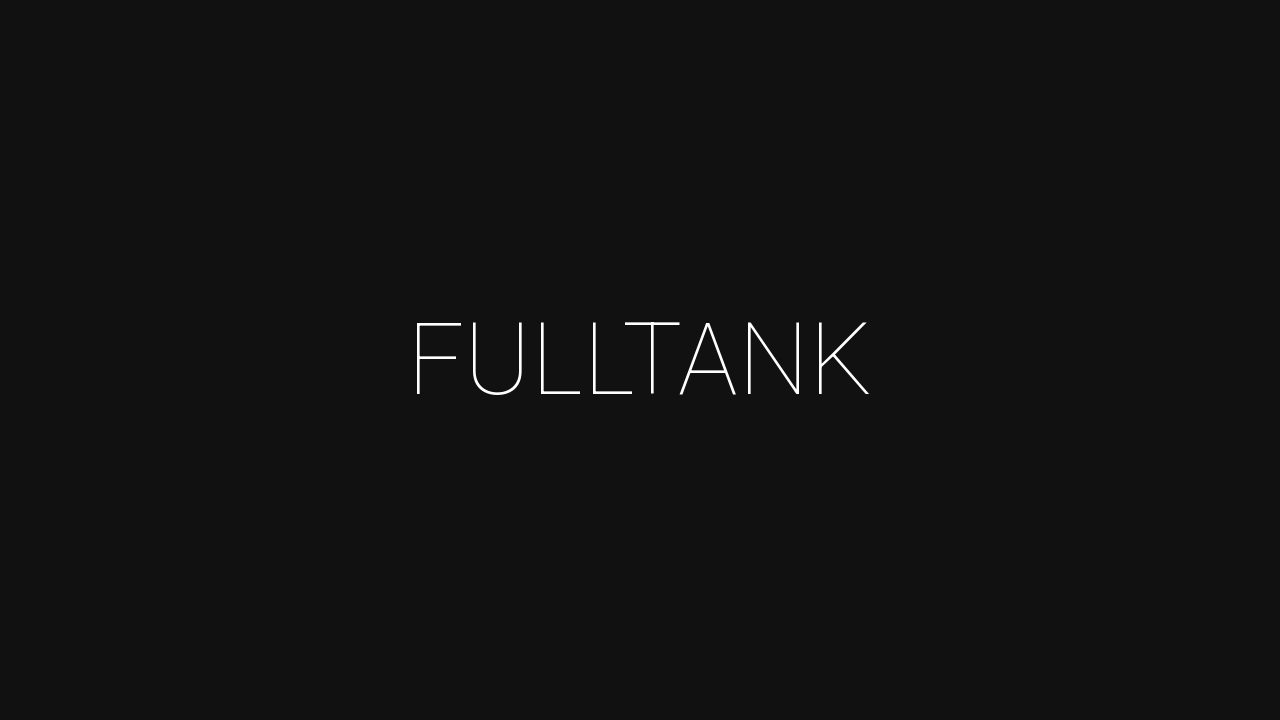

Navigated to FullTank landing page
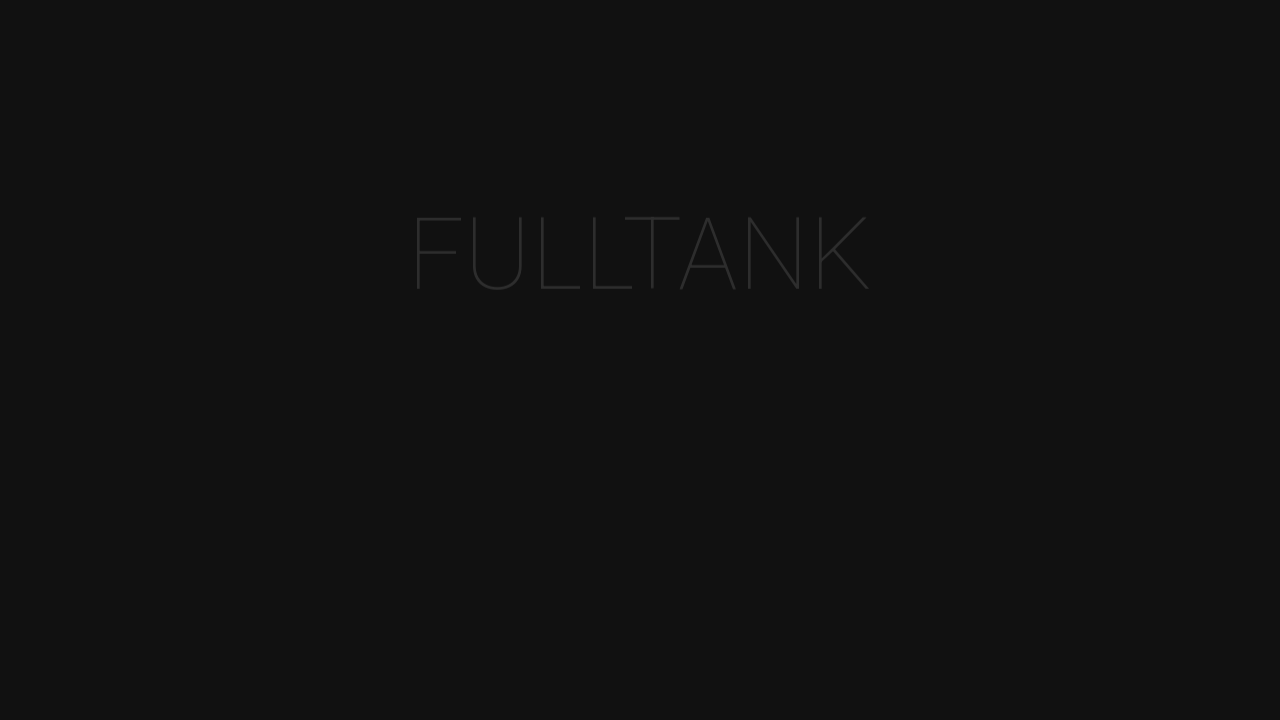

Verified page title is 'FullTank'
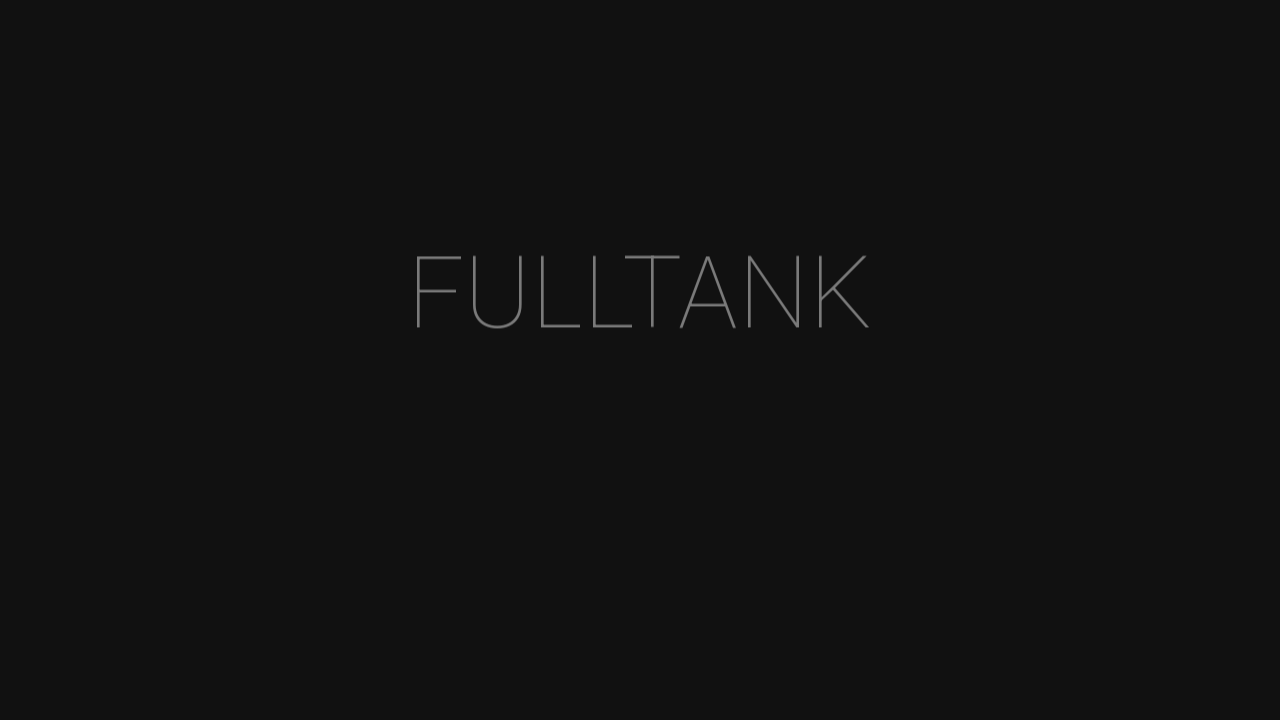

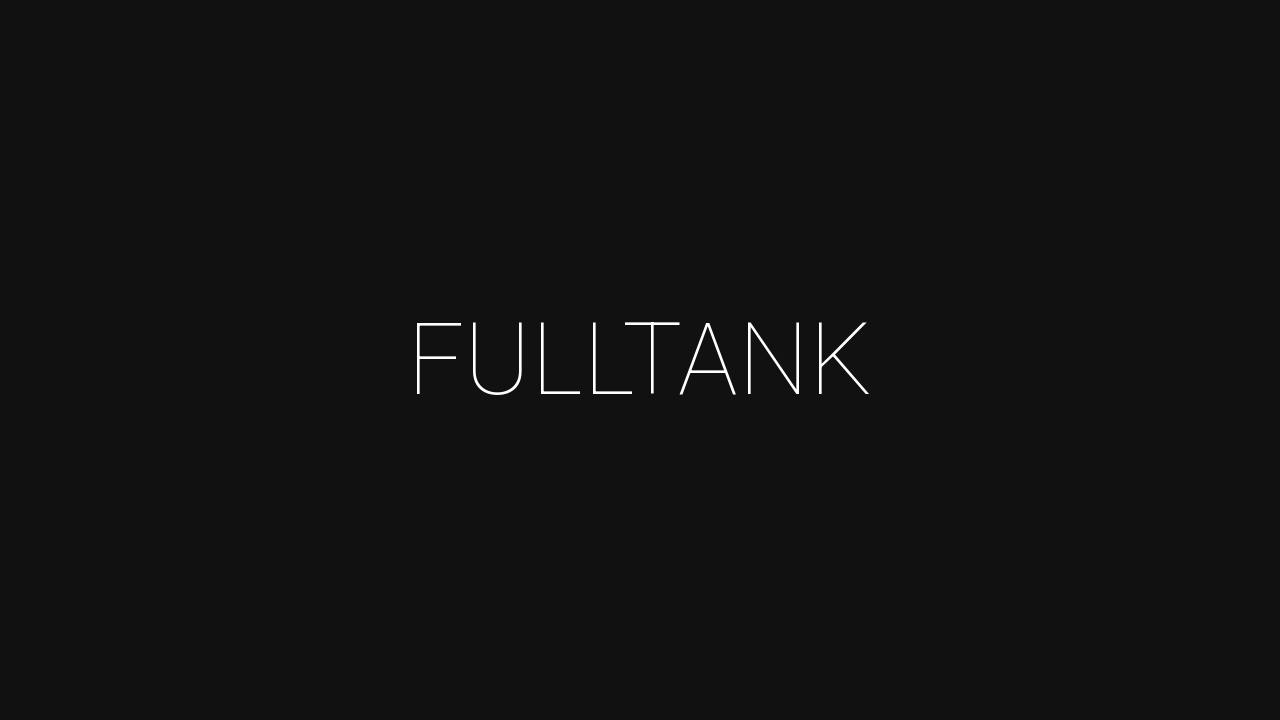